Tests un-marking todo items as complete by unchecking previously checked items

Starting URL: https://demo.playwright.dev/todomvc

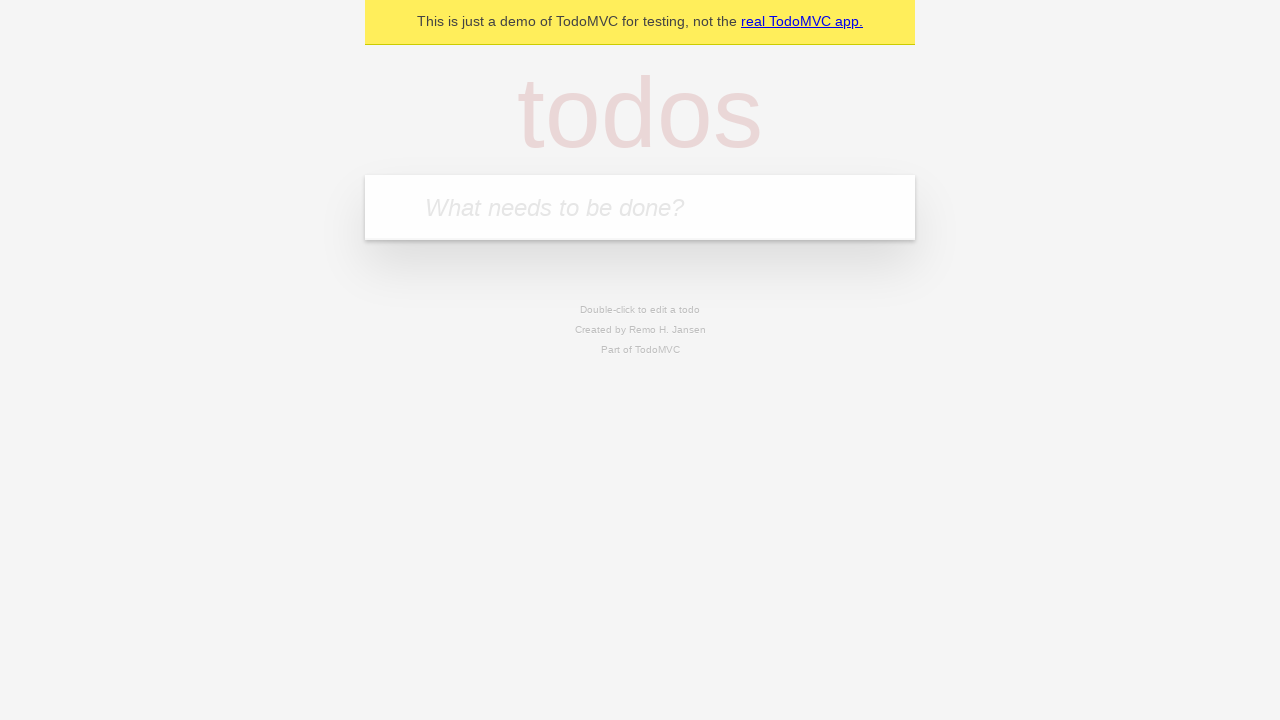

Filled todo input with 'buy some cheese' on internal:attr=[placeholder="What needs to be done?"i]
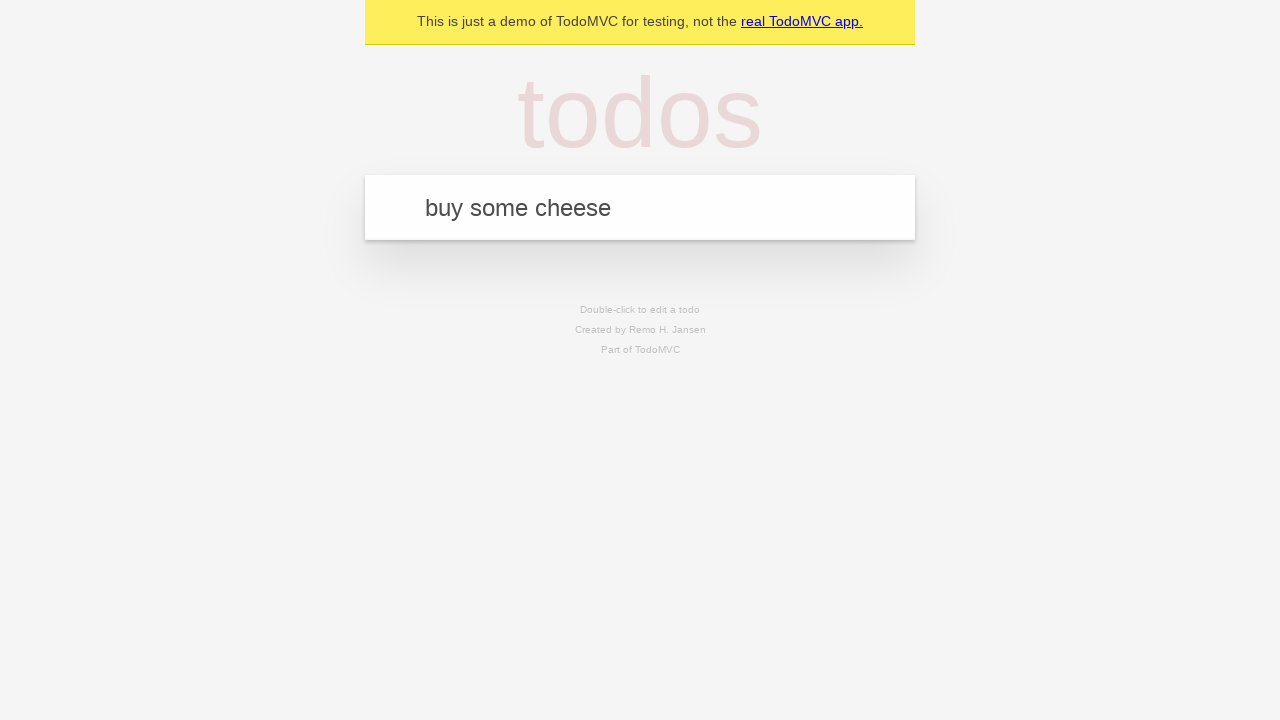

Pressed Enter to create first todo item on internal:attr=[placeholder="What needs to be done?"i]
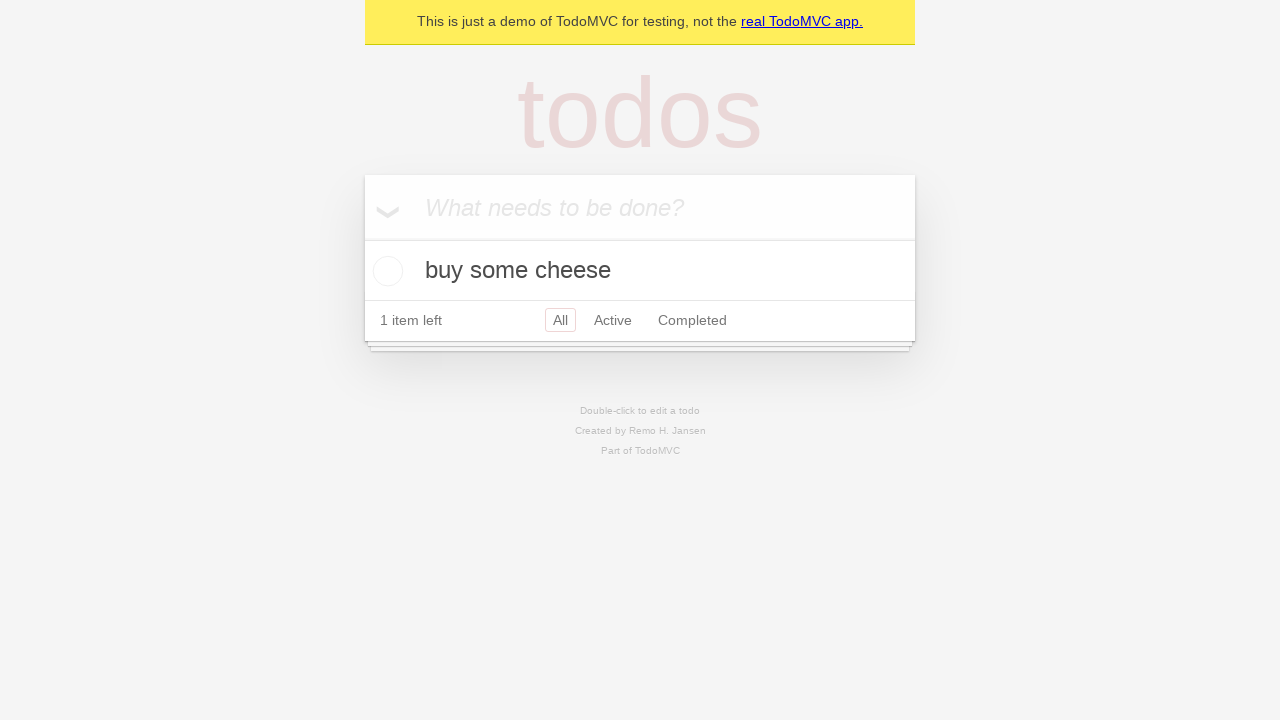

Filled todo input with 'feed the cat' on internal:attr=[placeholder="What needs to be done?"i]
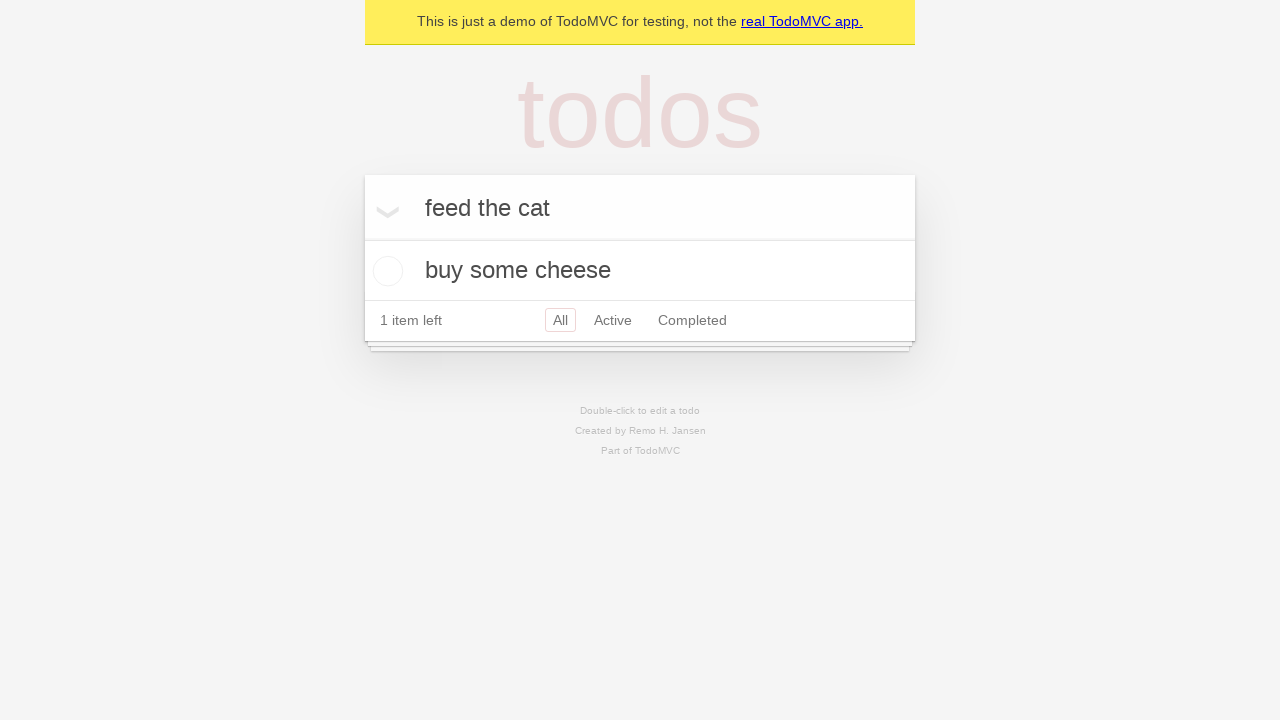

Pressed Enter to create second todo item on internal:attr=[placeholder="What needs to be done?"i]
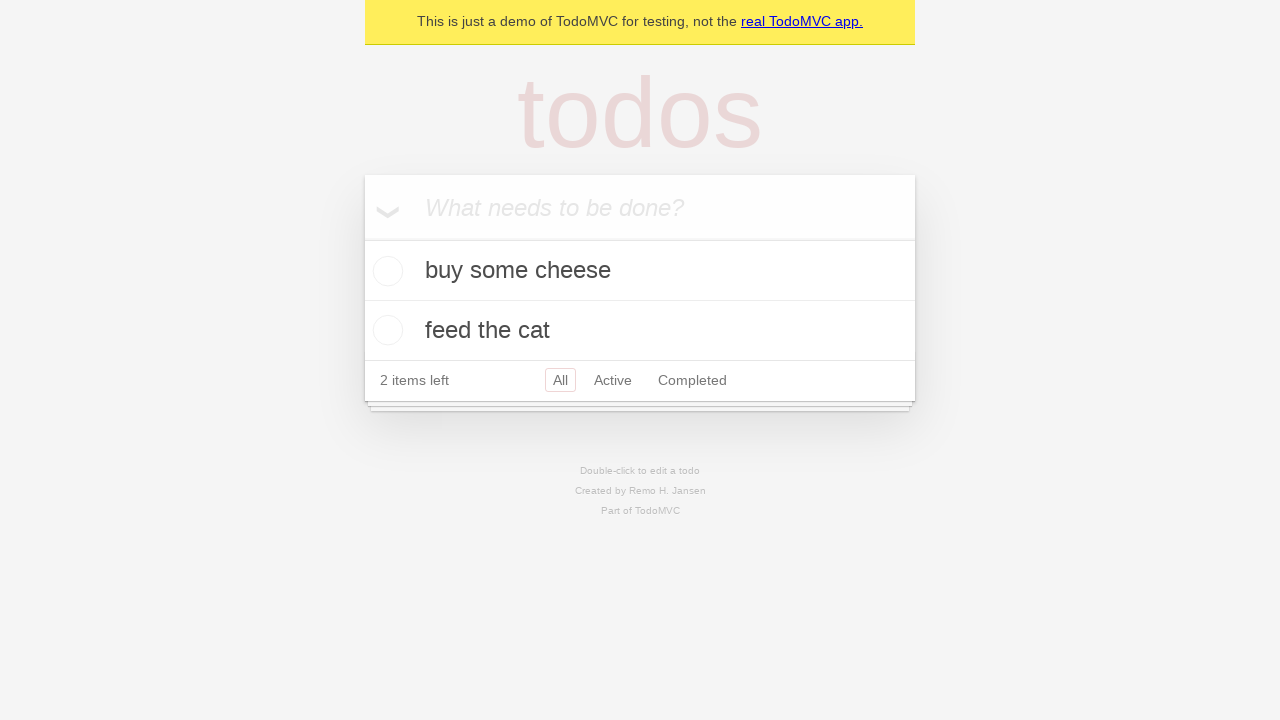

Located first todo item
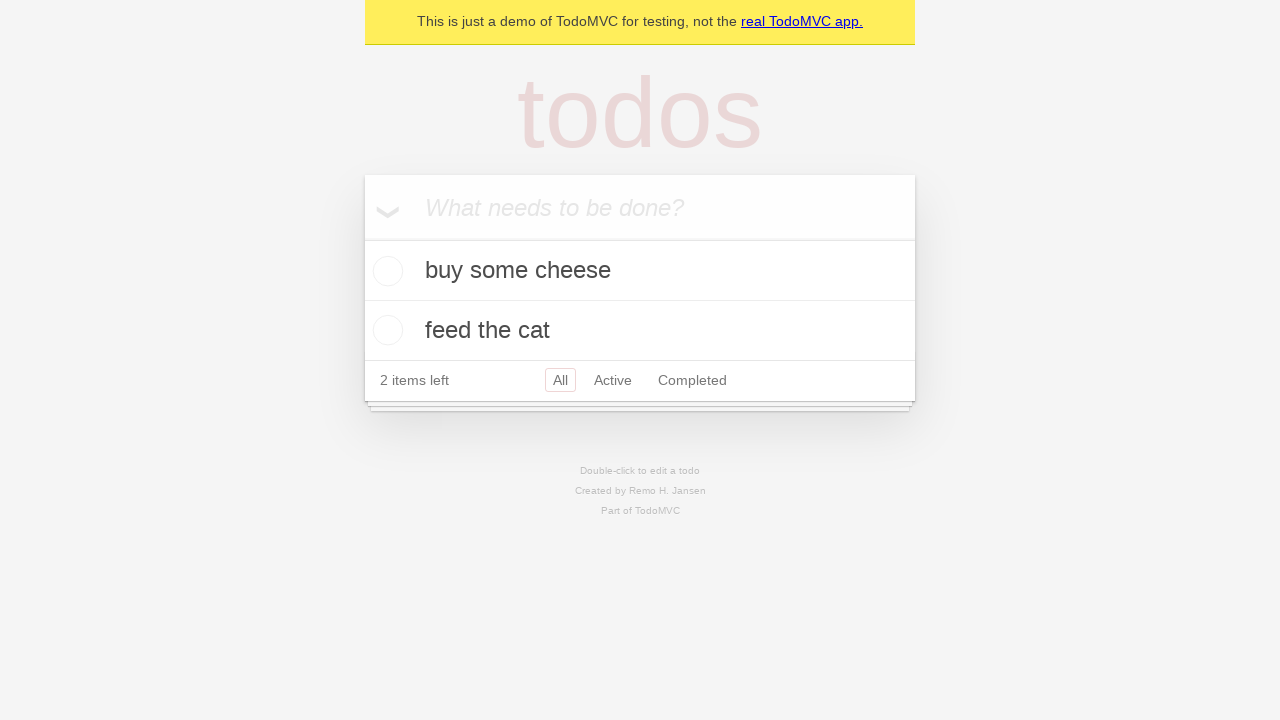

Located checkbox for first todo item
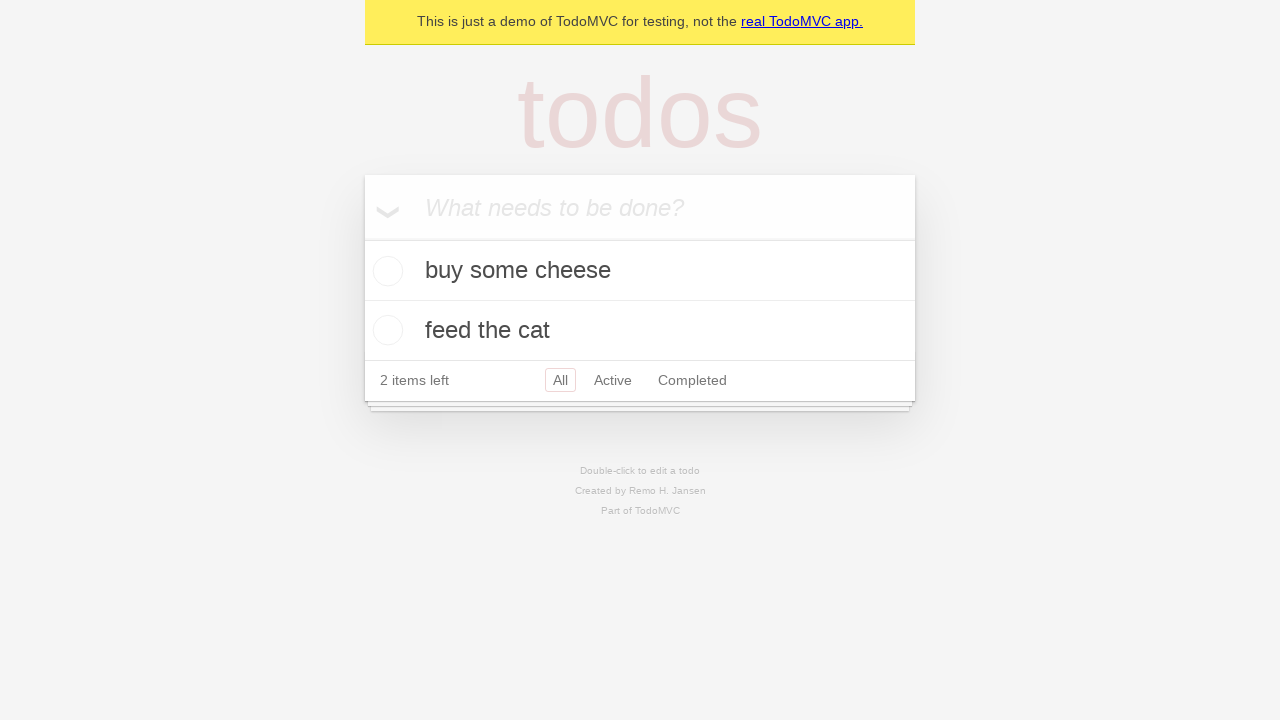

Checked first todo item to mark as complete at (385, 271) on internal:testid=[data-testid="todo-item"s] >> nth=0 >> internal:role=checkbox
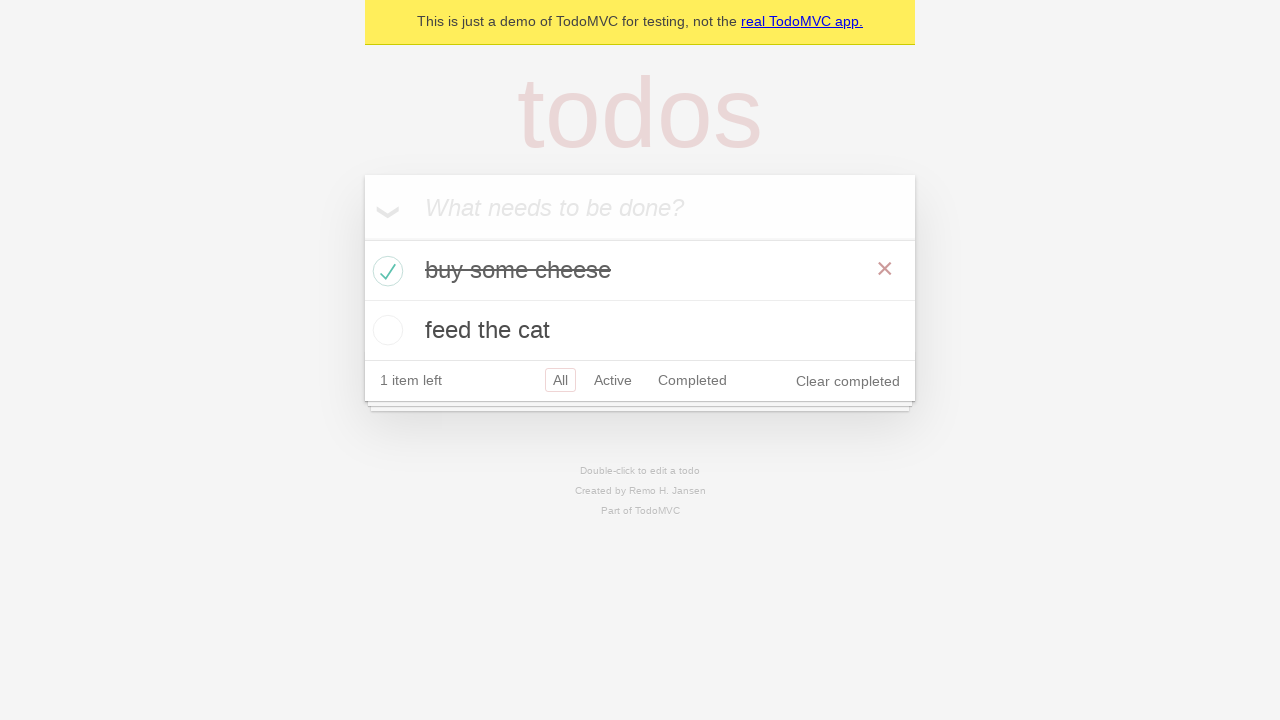

Unchecked first todo item to mark as incomplete at (385, 271) on internal:testid=[data-testid="todo-item"s] >> nth=0 >> internal:role=checkbox
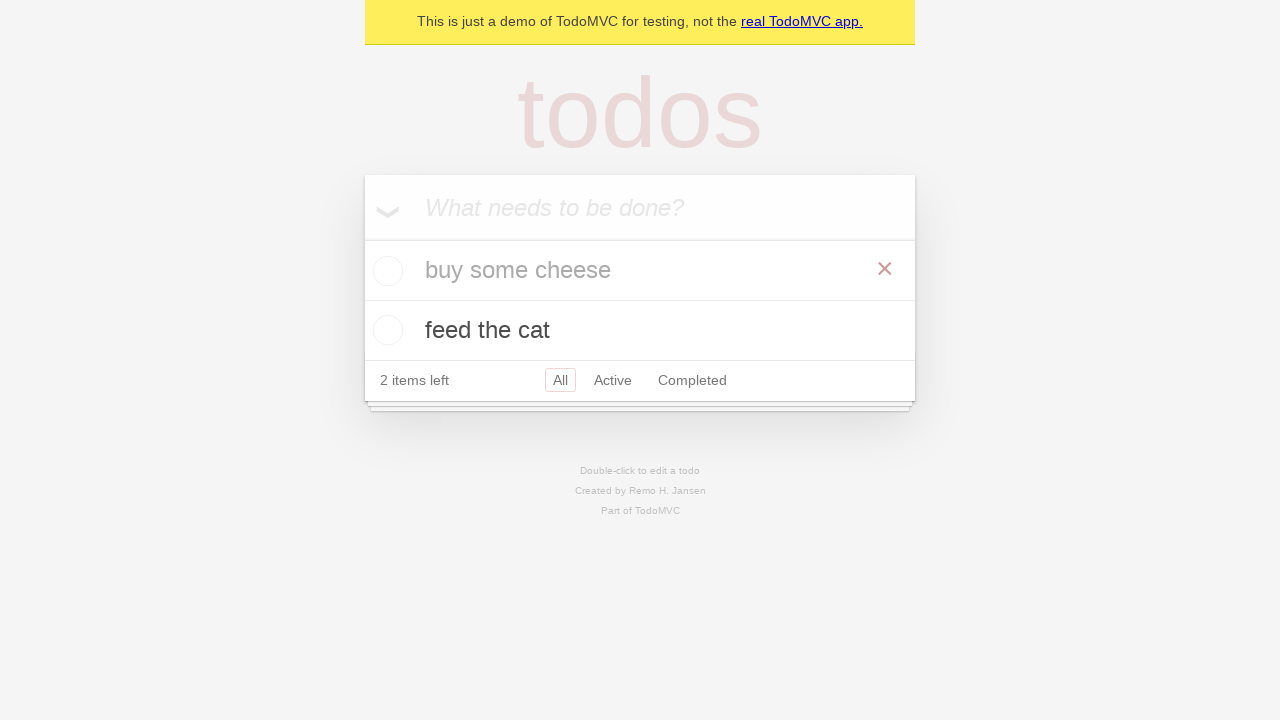

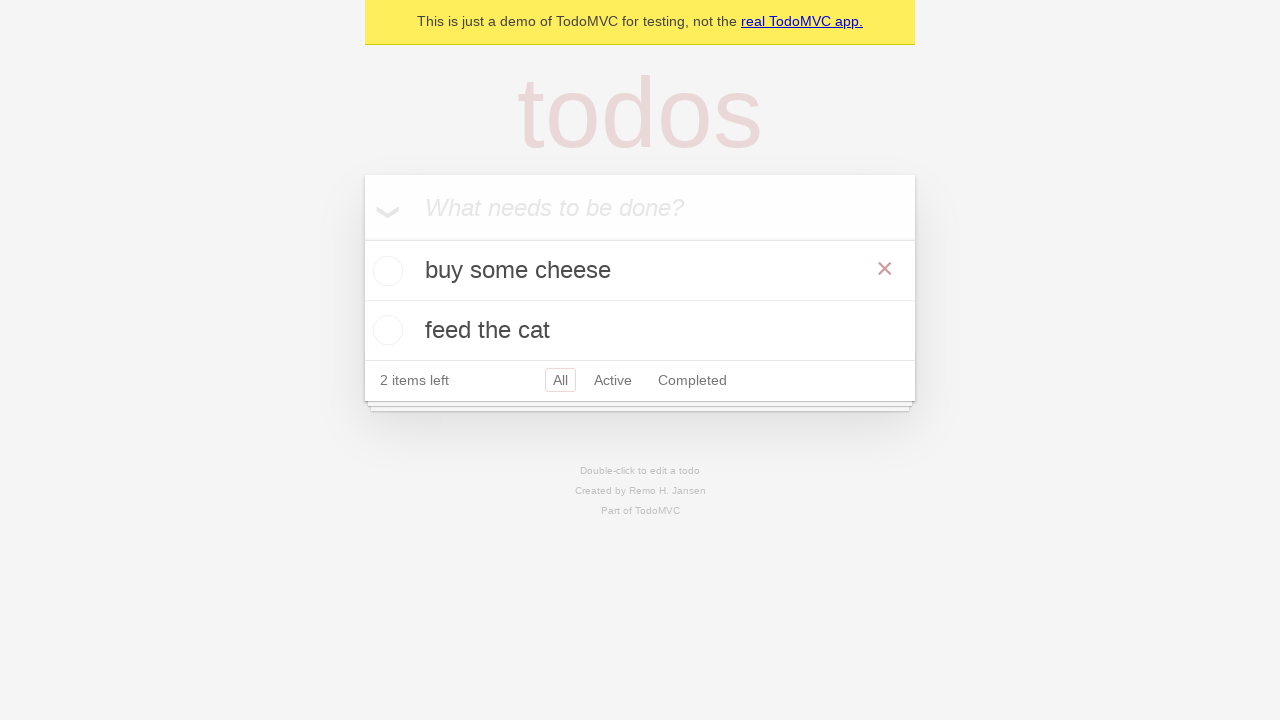